Tests a personal data form by filling in all fields except zip code, submitting the form, and verifying field validation colors

Starting URL: https://bonigarcia.dev/selenium-webdriver-java/data-types.html

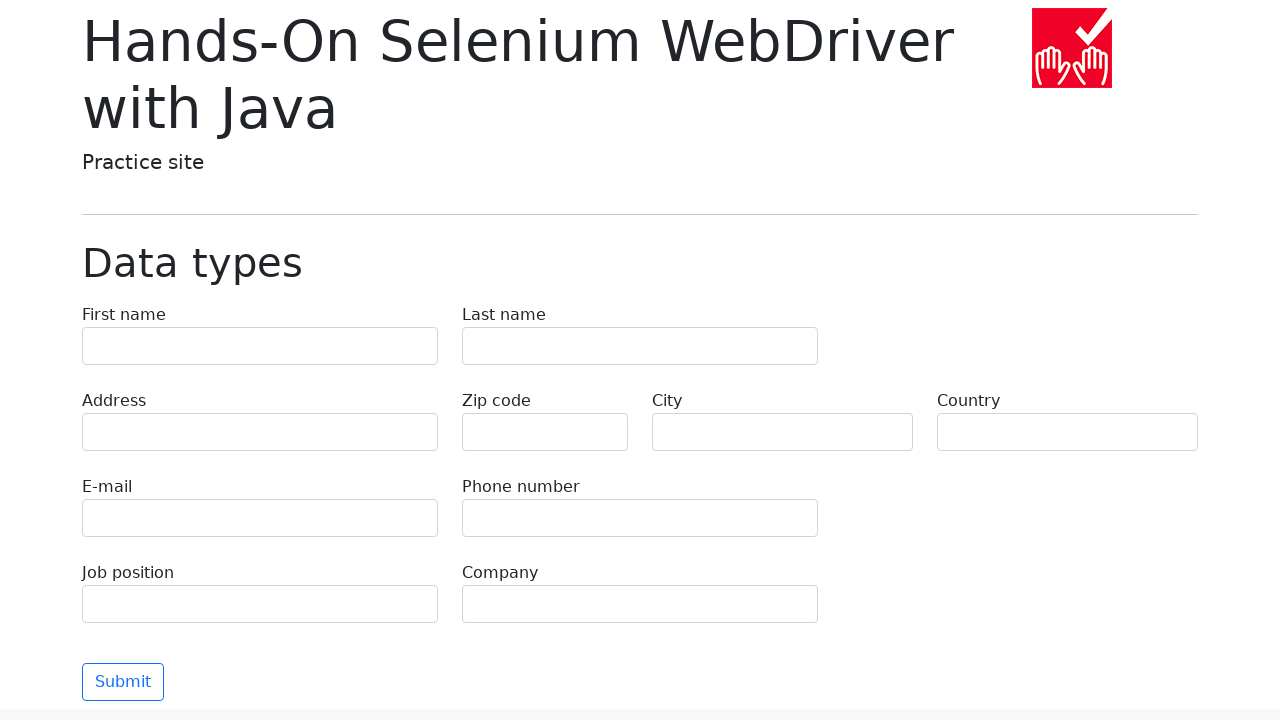

Filled first name field with 'John' on input[name="first-name"]
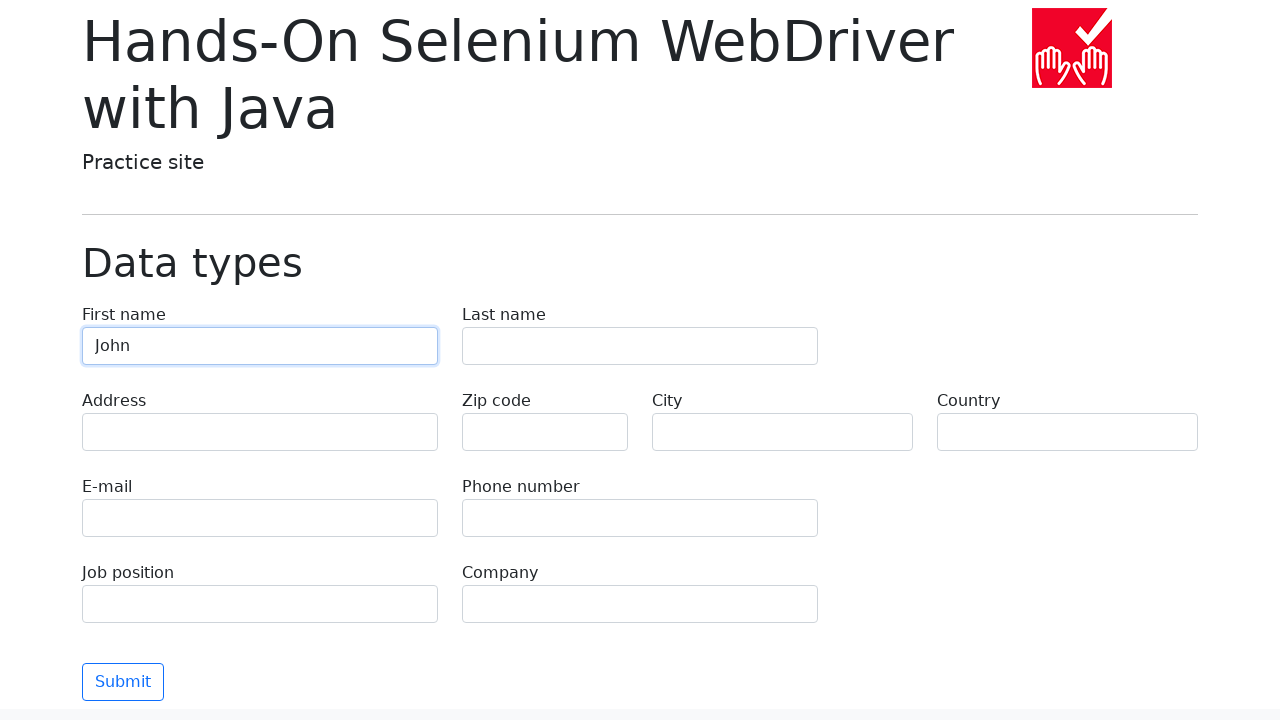

Filled last name field with 'Smith' on input[name="last-name"]
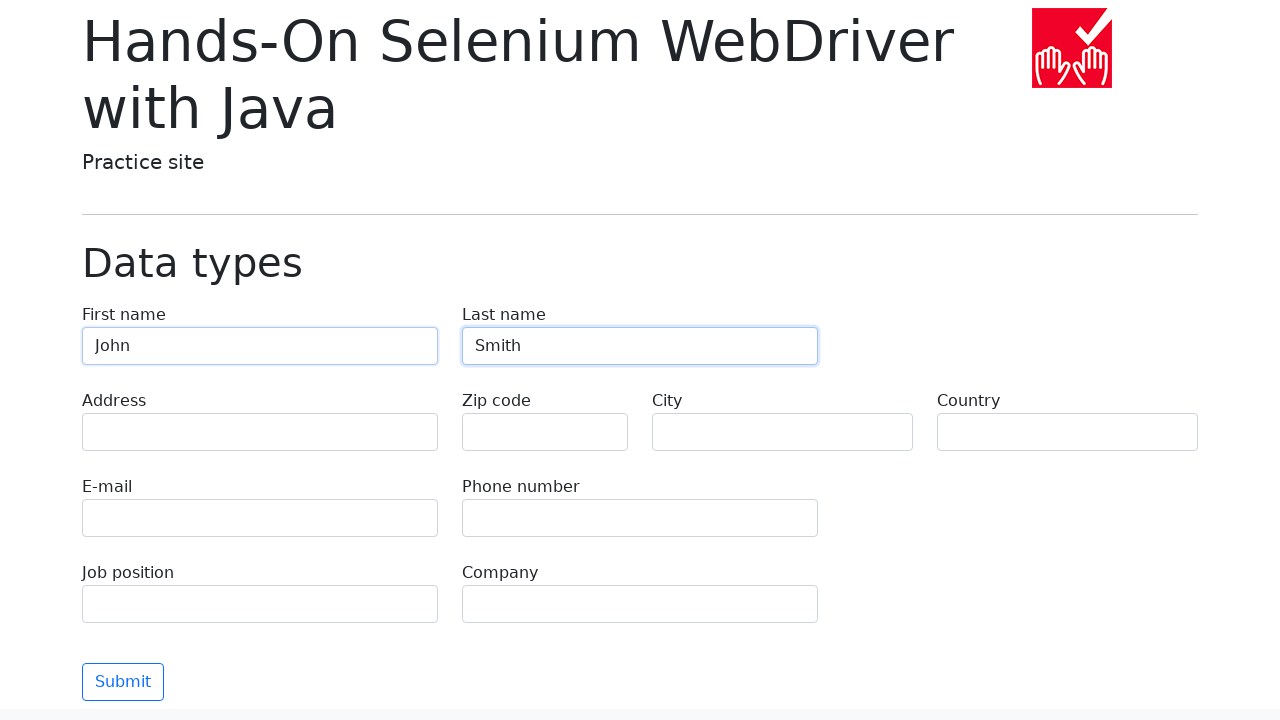

Filled address field with '123 Main Street' on input[name="address"]
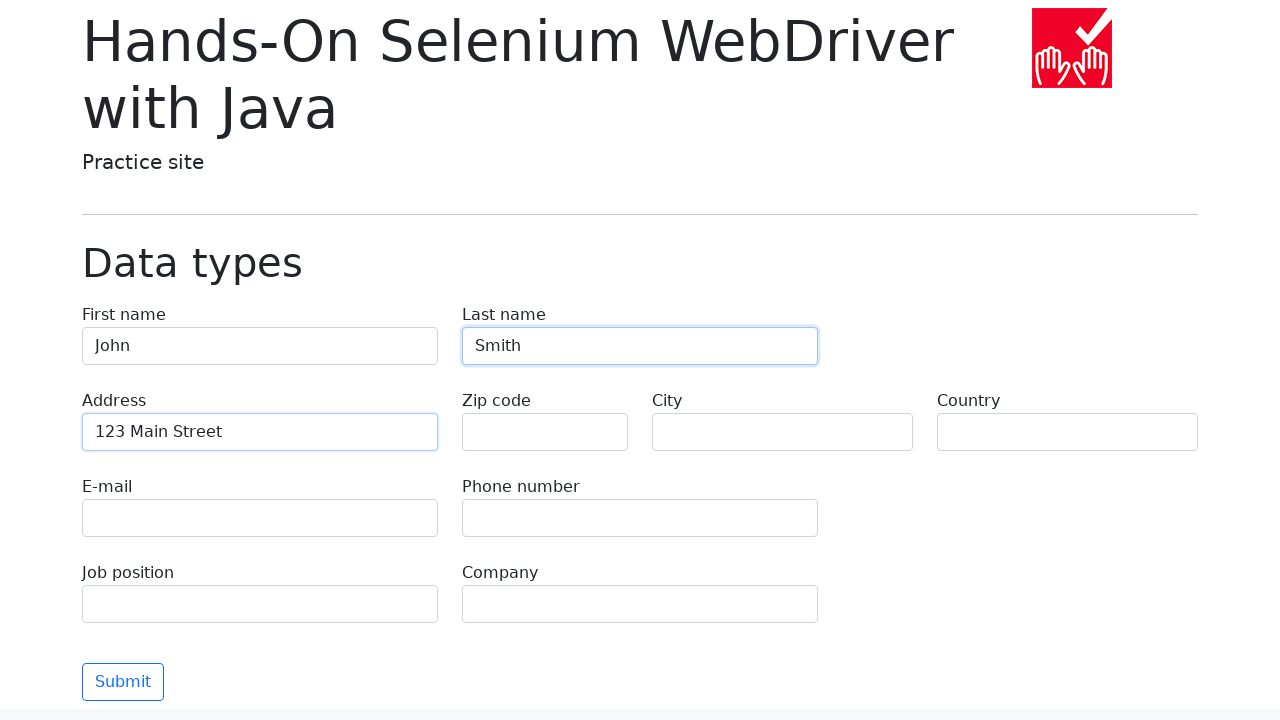

Filled email field with 'john.smith@example.com' on input[name="e-mail"]
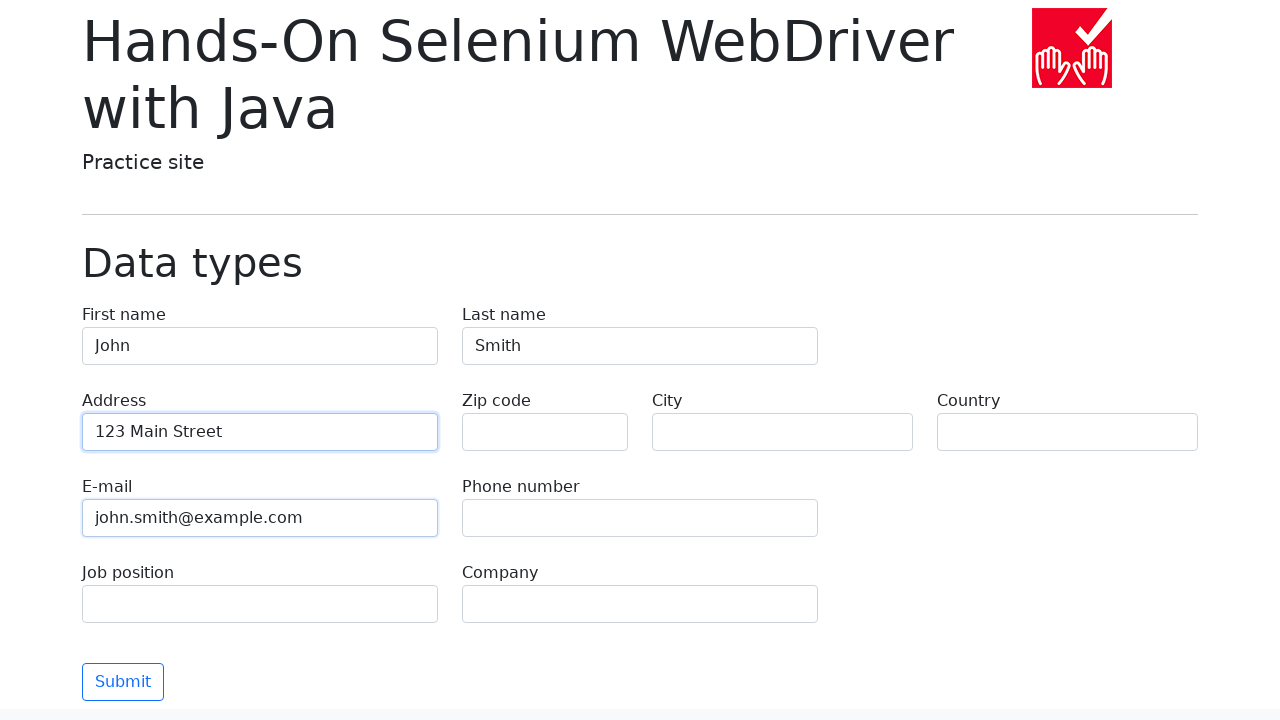

Filled phone field with '5551234567' on input[name="phone"]
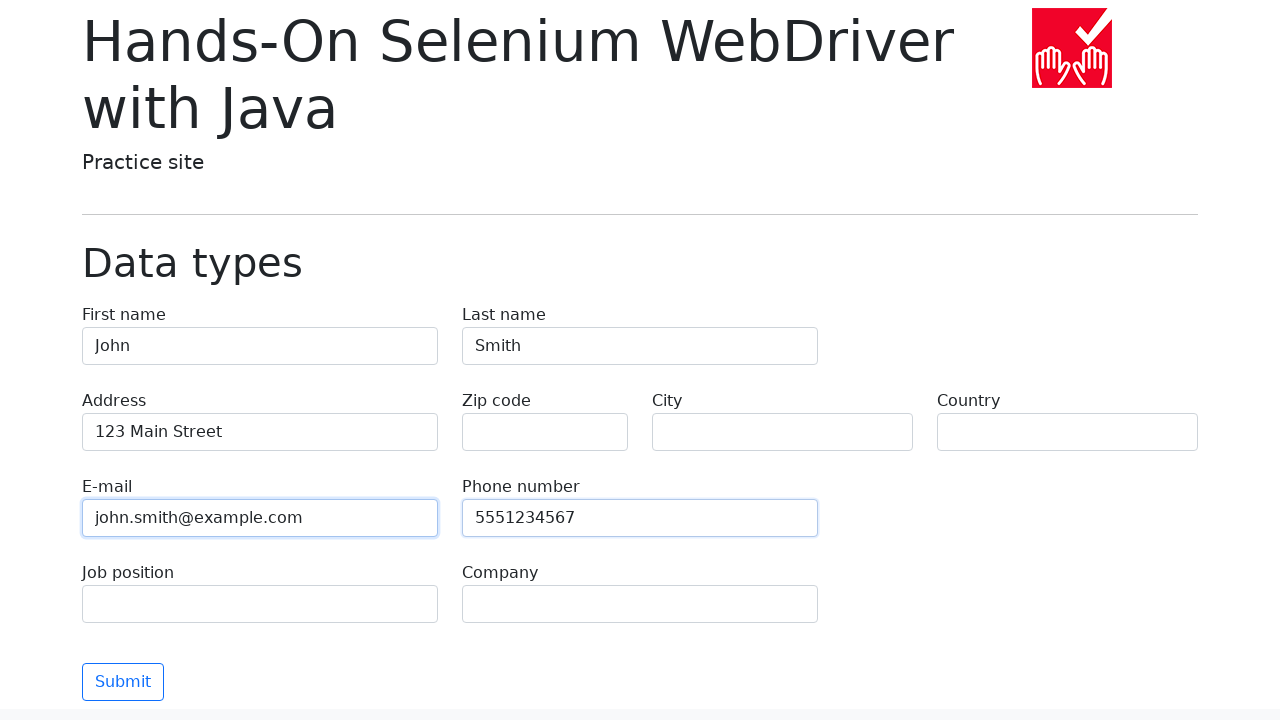

Cleared zip code field intentionally to trigger validation on input[name="zip-code"]
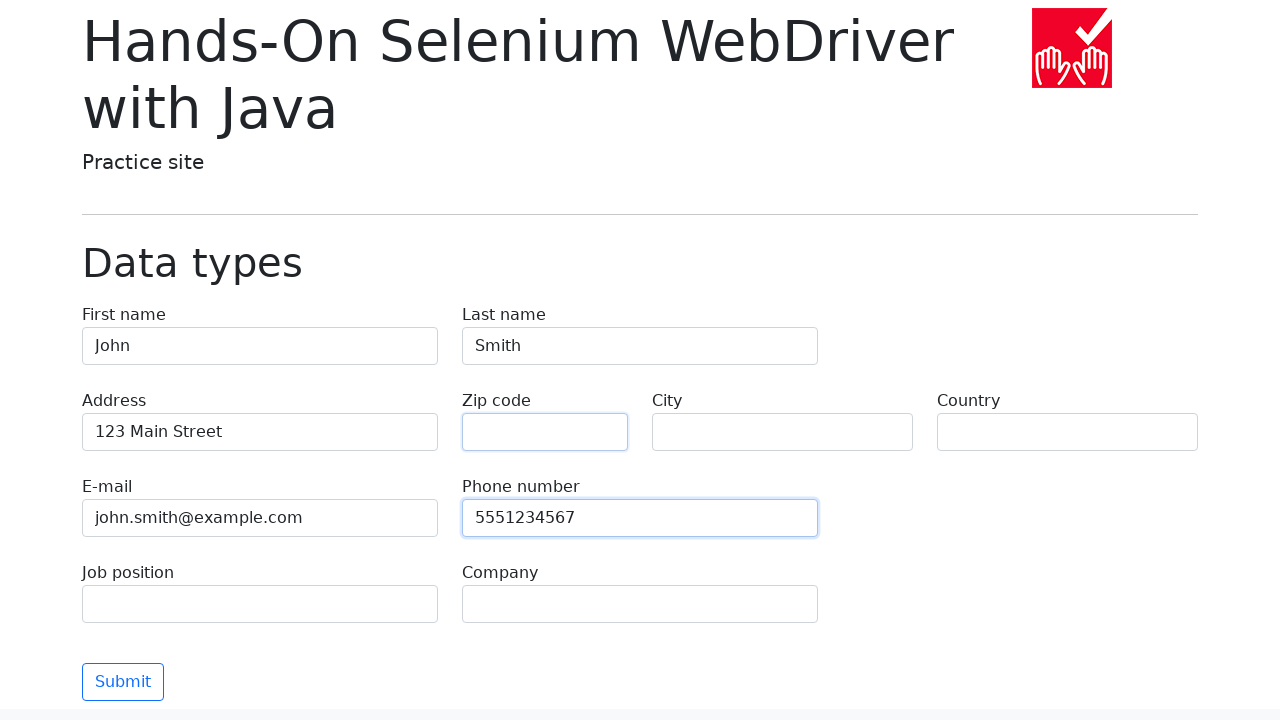

Filled city field with 'New York' on input[name="city"]
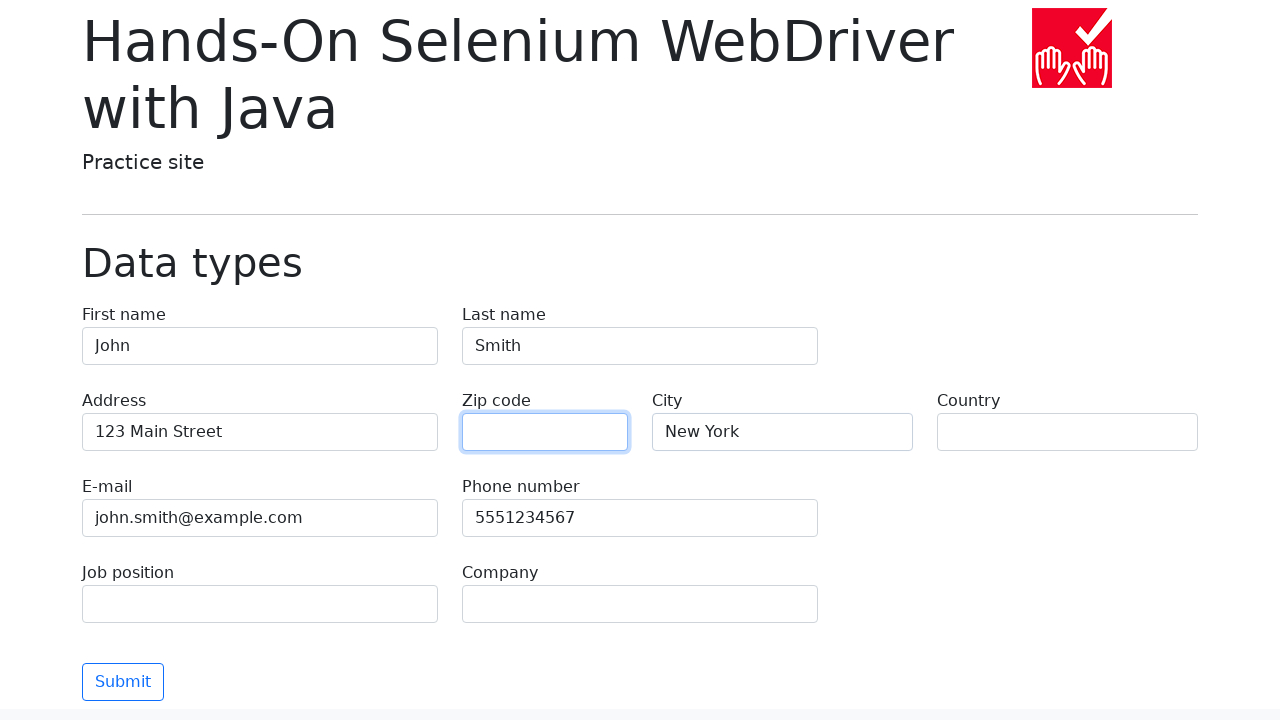

Filled country field with 'United States' on input[name="country"]
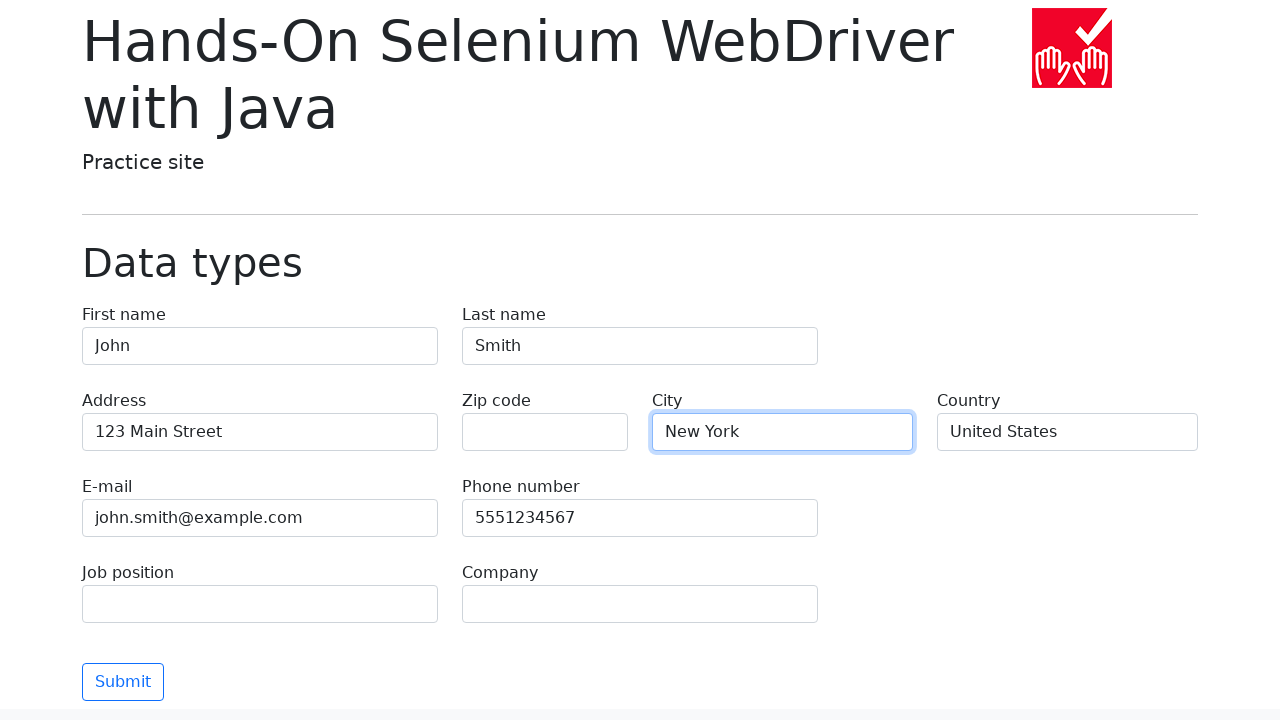

Filled job position field with 'Software Engineer' on input[name="job-position"]
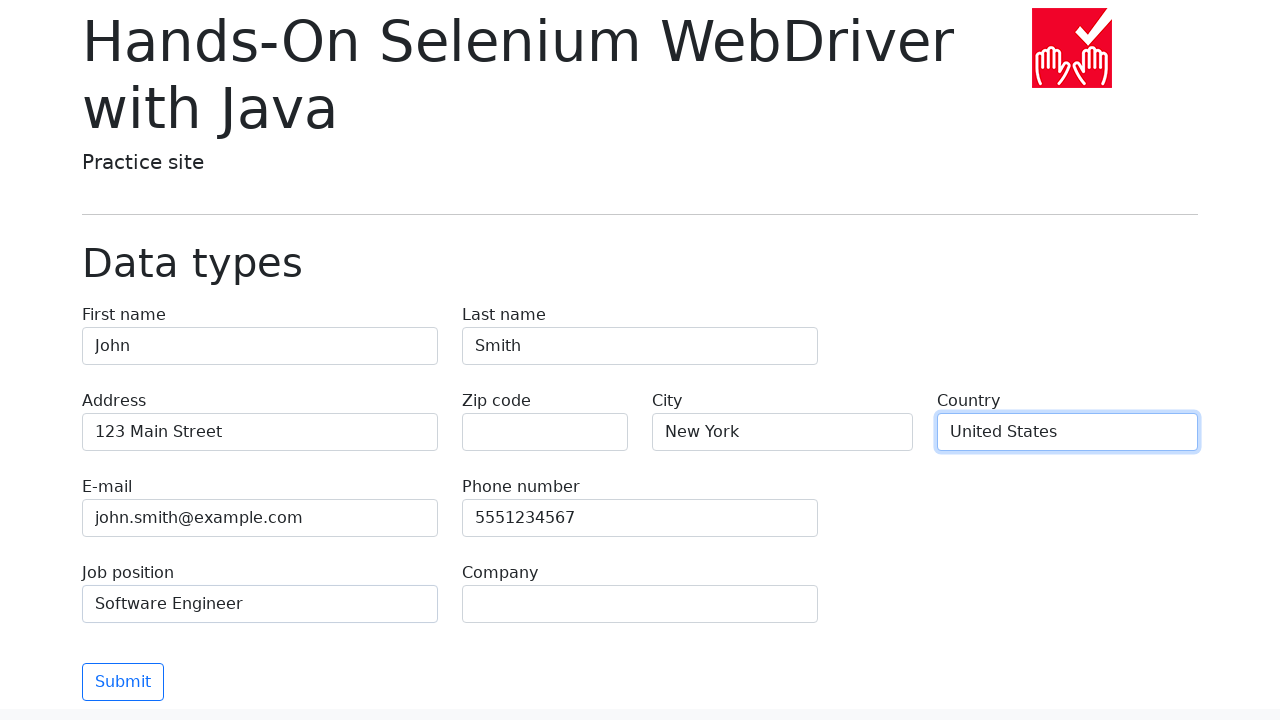

Filled company field with 'Tech Corp' on input[name="company"]
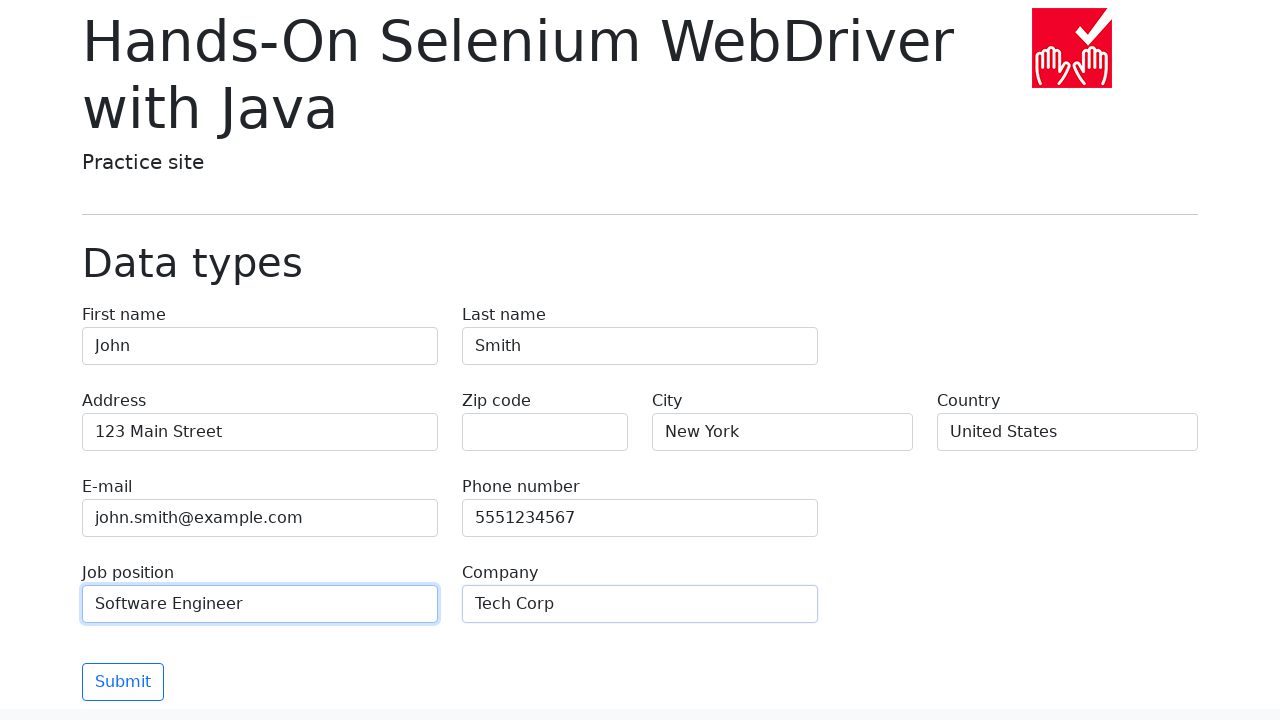

Clicked submit button to submit the form at (123, 682) on button.btn
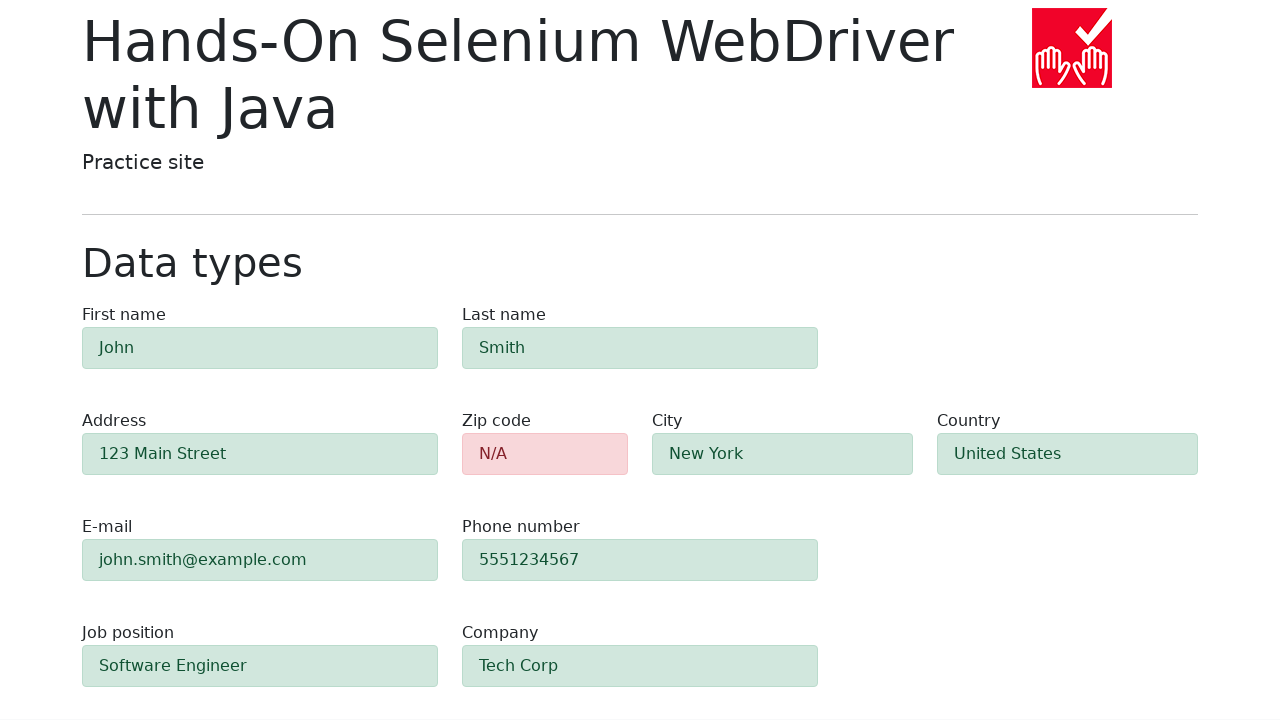

Waited for form submission to process
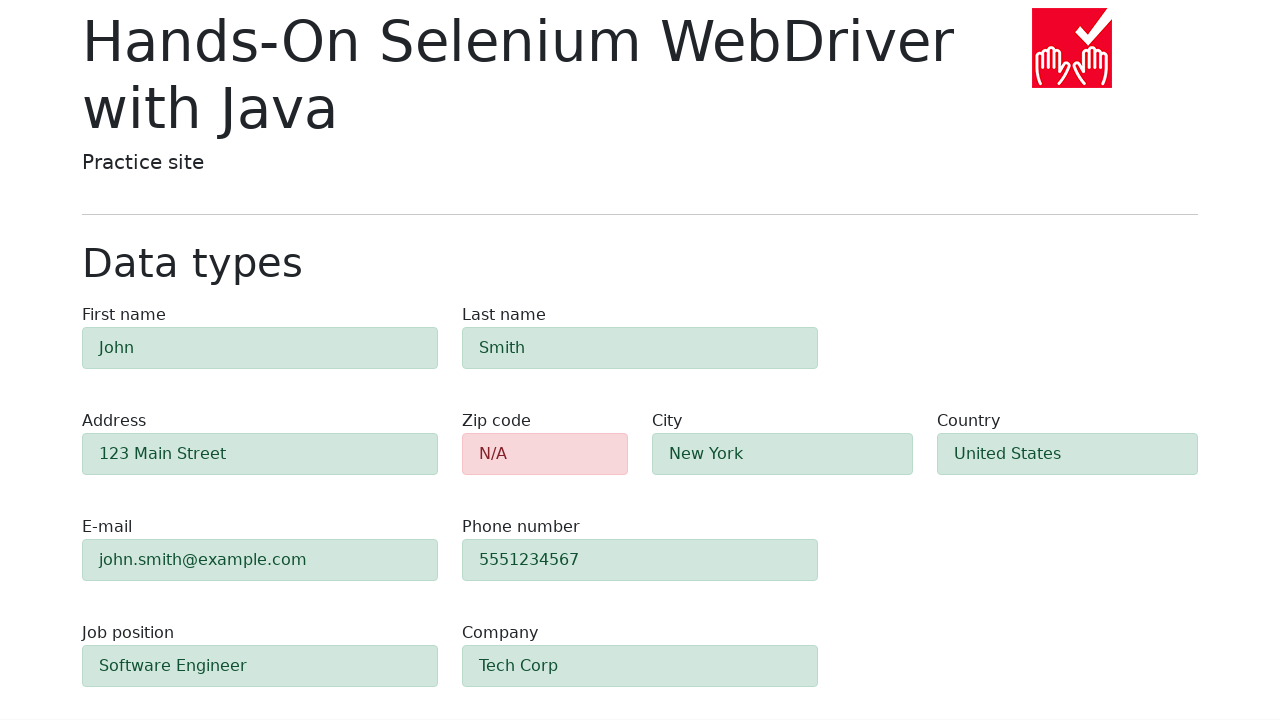

Verified zip code field is visible and loaded
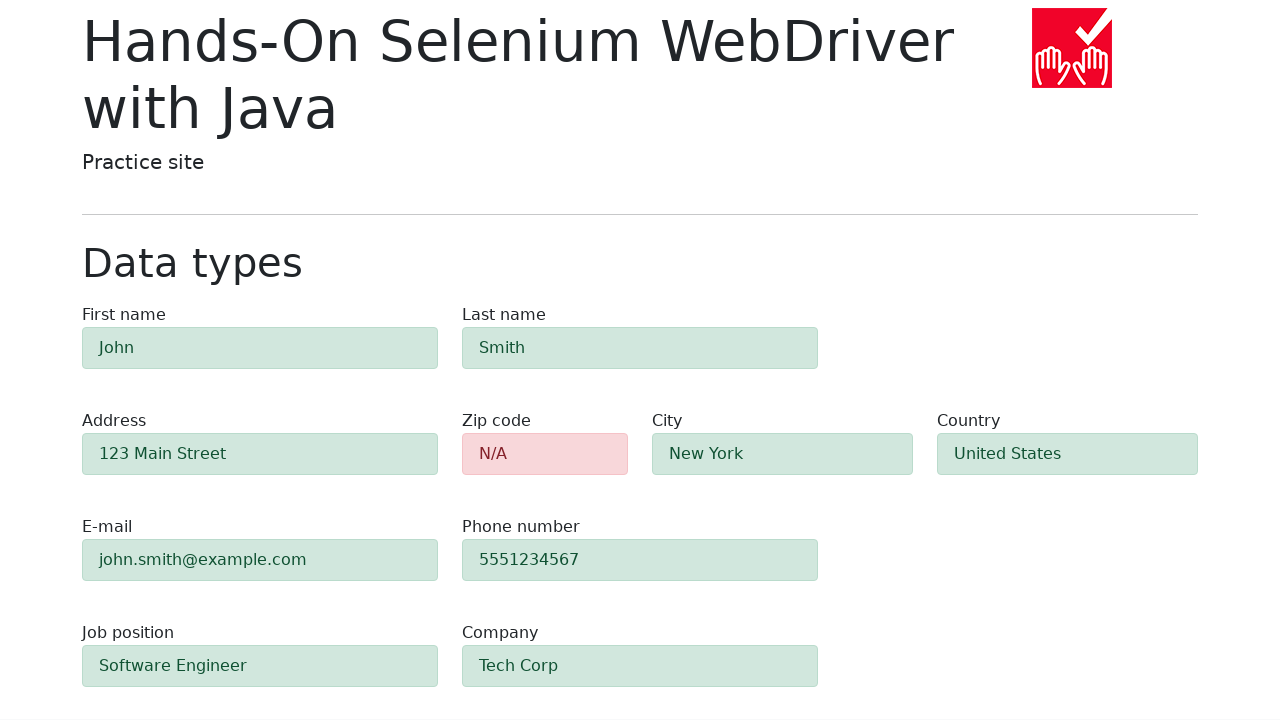

Verified #first-name field is visible with success styling
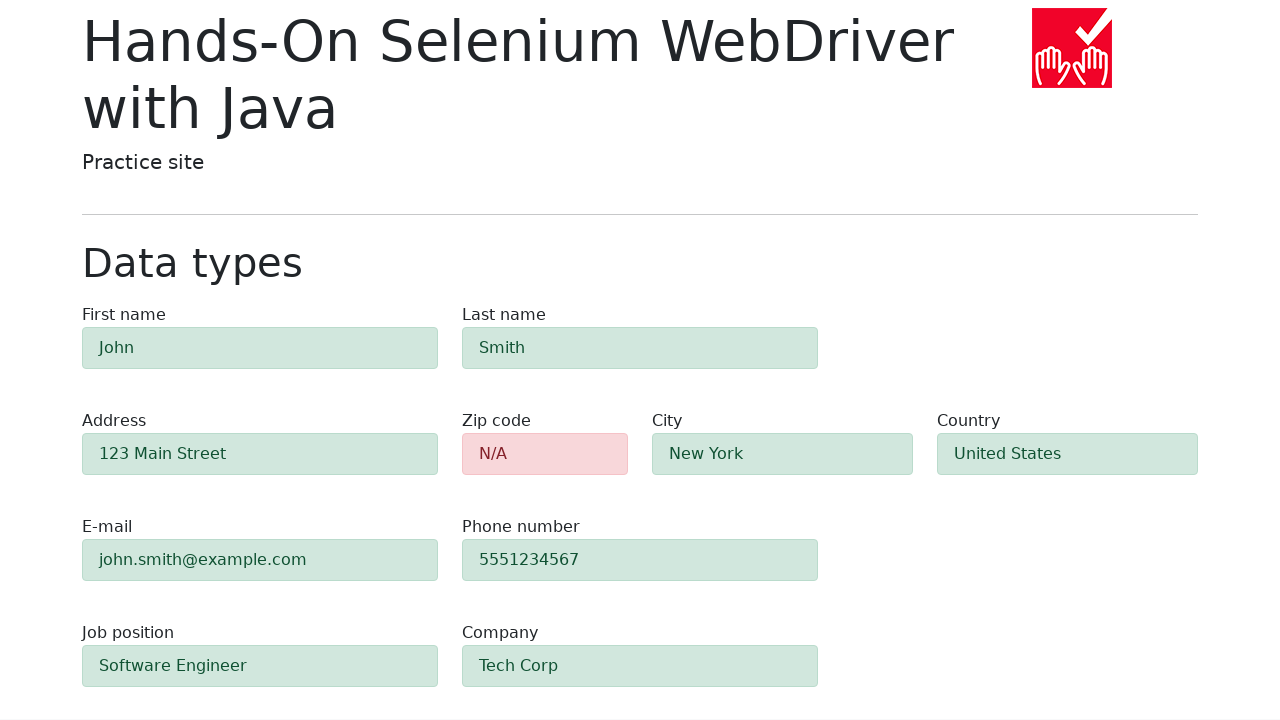

Verified #last-name field is visible with success styling
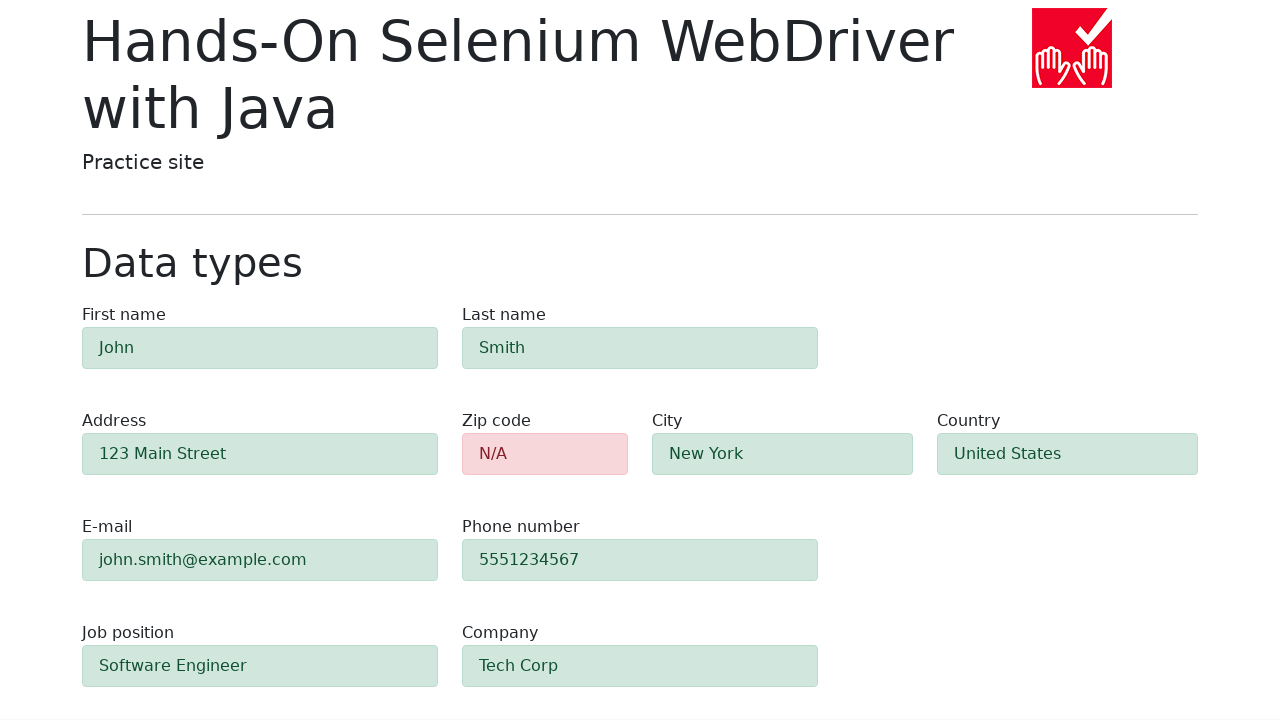

Verified #address field is visible with success styling
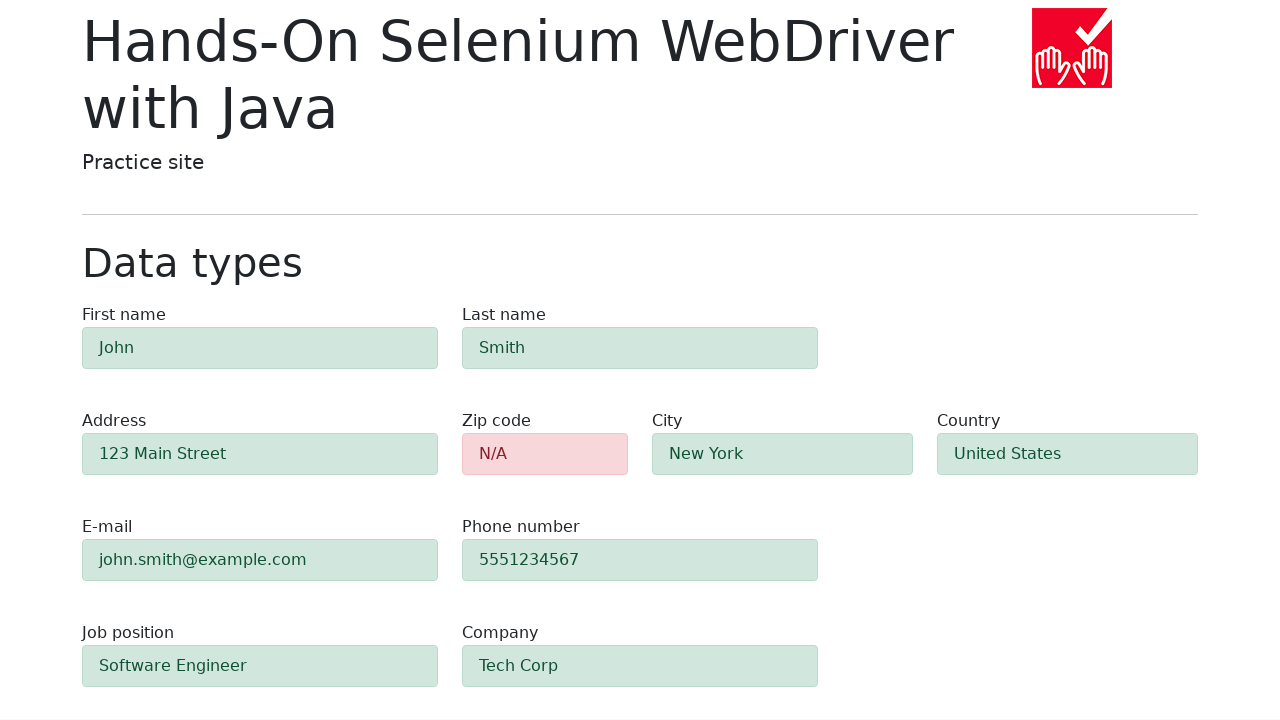

Verified #e-mail field is visible with success styling
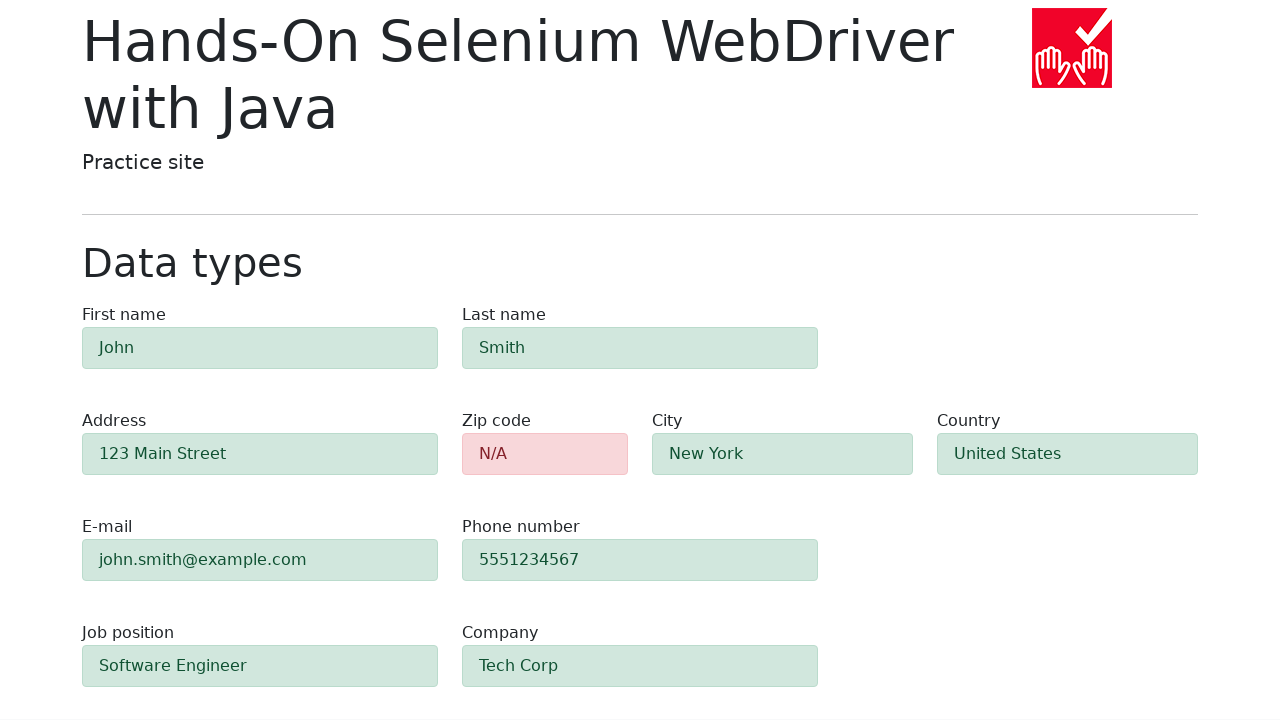

Verified #phone field is visible with success styling
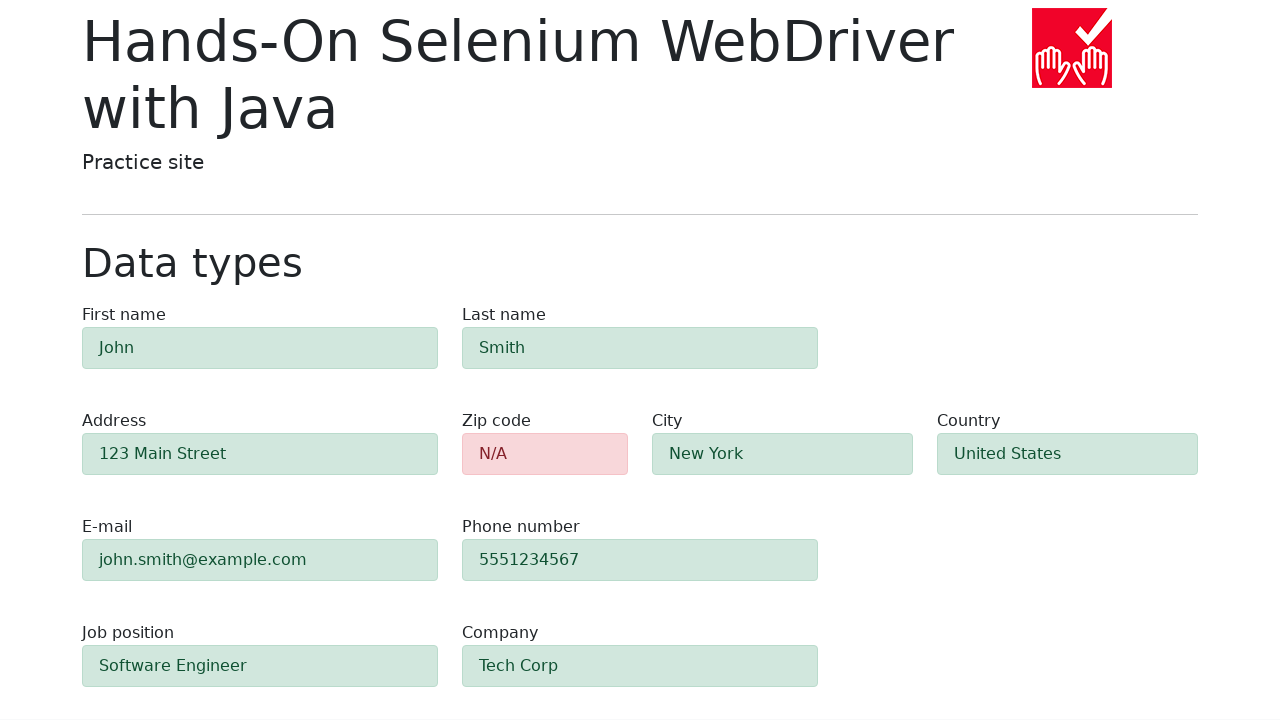

Verified #city field is visible with success styling
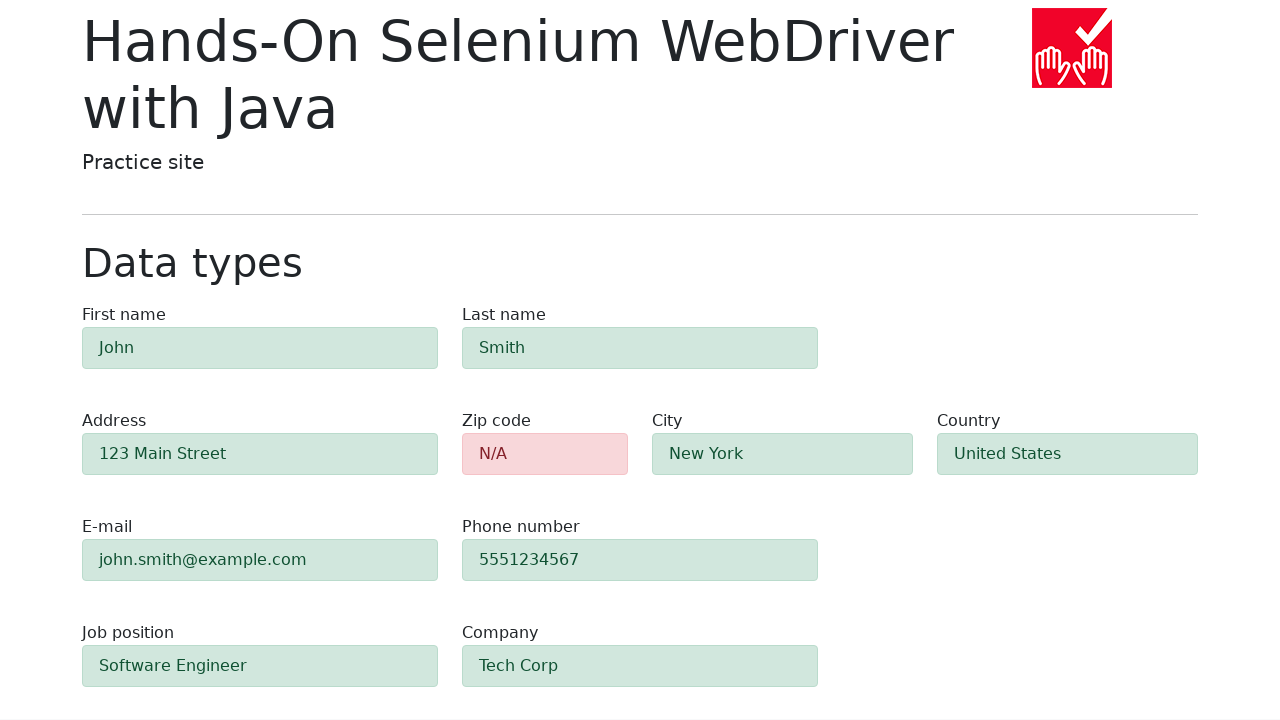

Verified #country field is visible with success styling
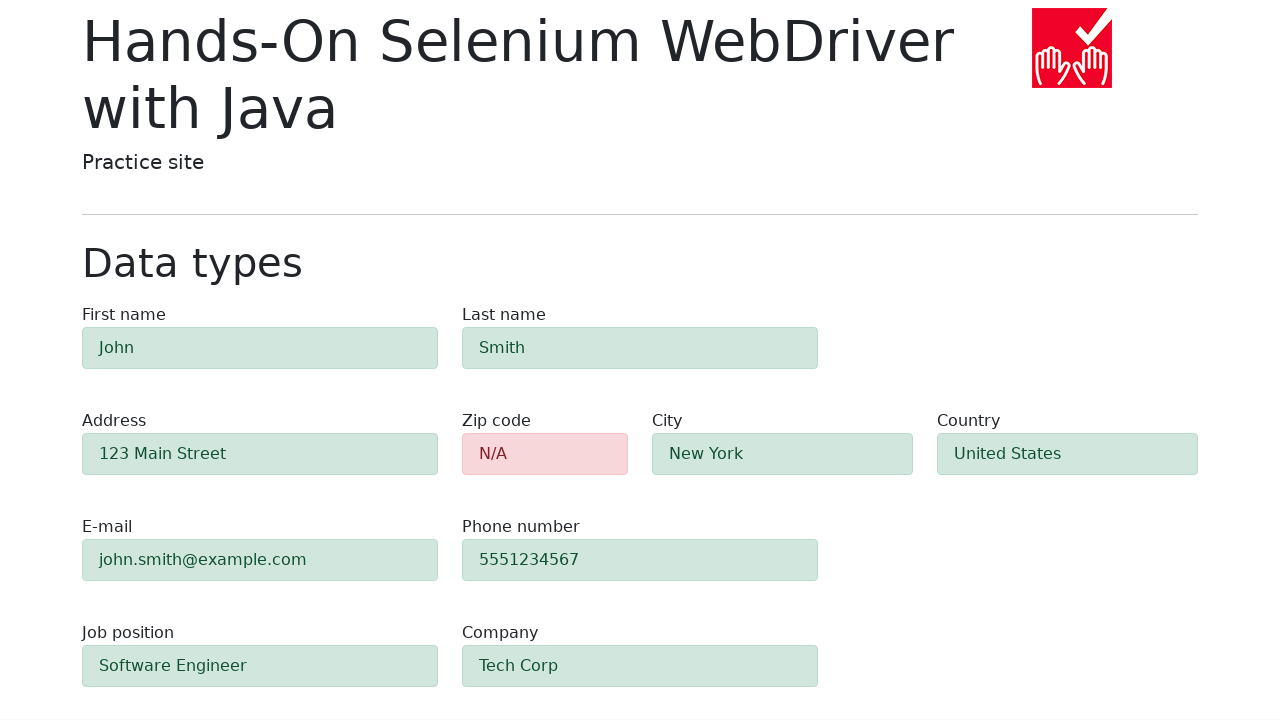

Verified #job-position field is visible with success styling
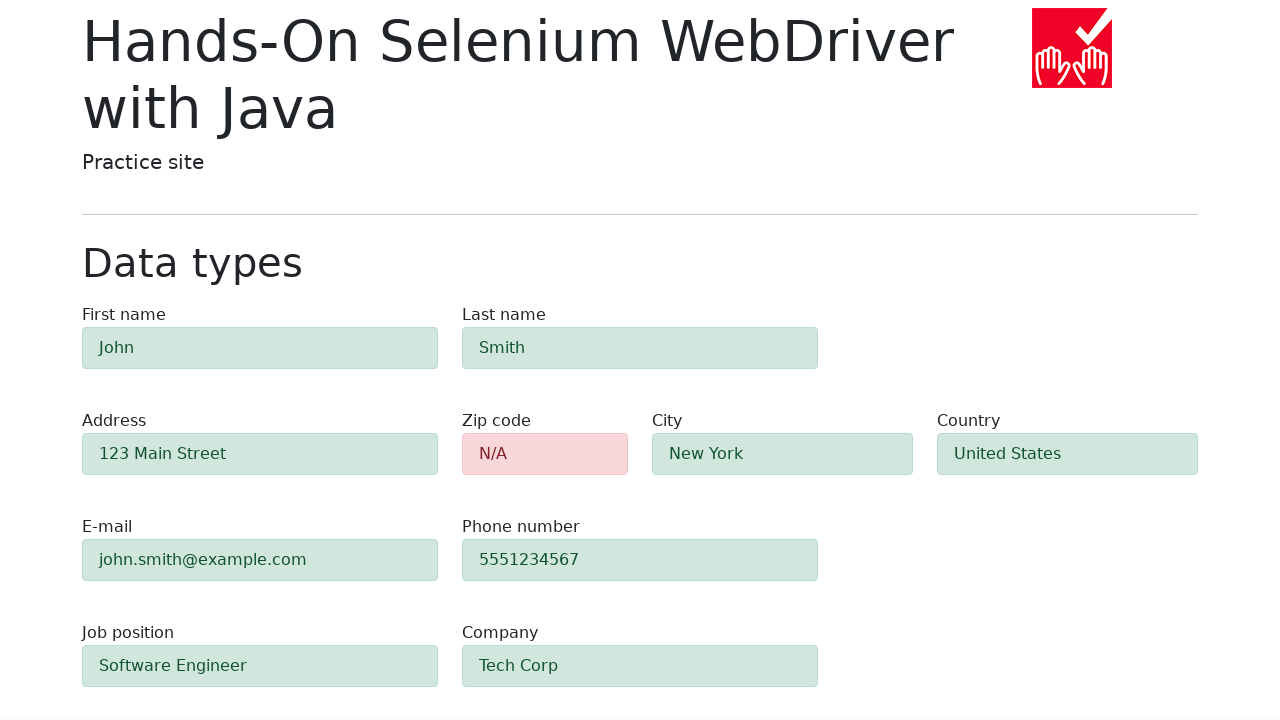

Verified #company field is visible with success styling
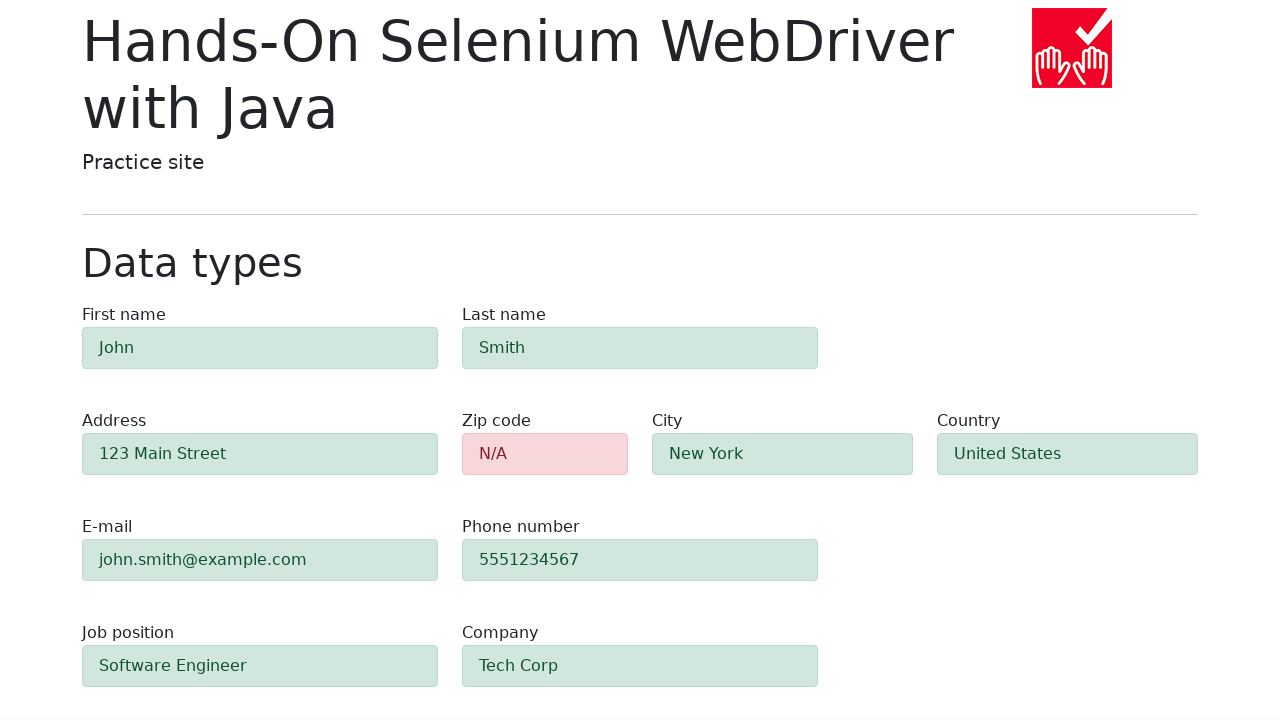

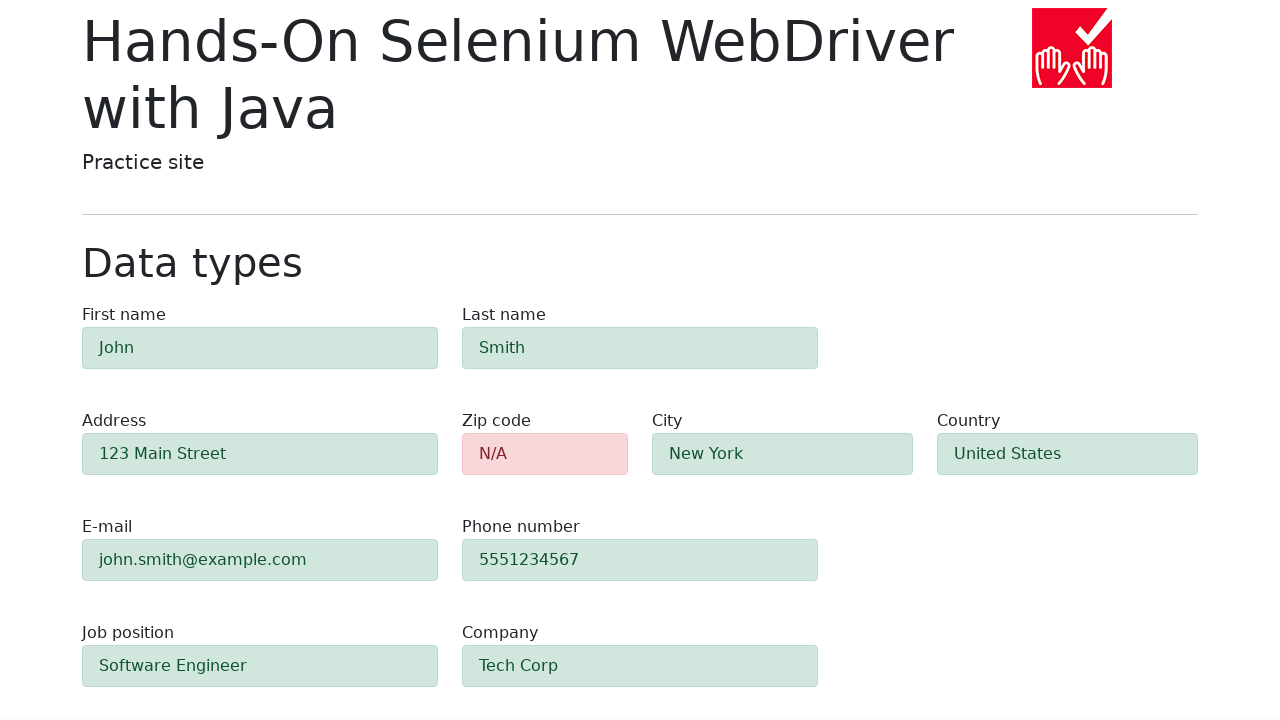